Tests a virtual piano/music lesson interface by clicking on various piano key buttons in a specific sequence to play notes.

Starting URL: https://www.apronus.com/music/lessons/unit01.htm

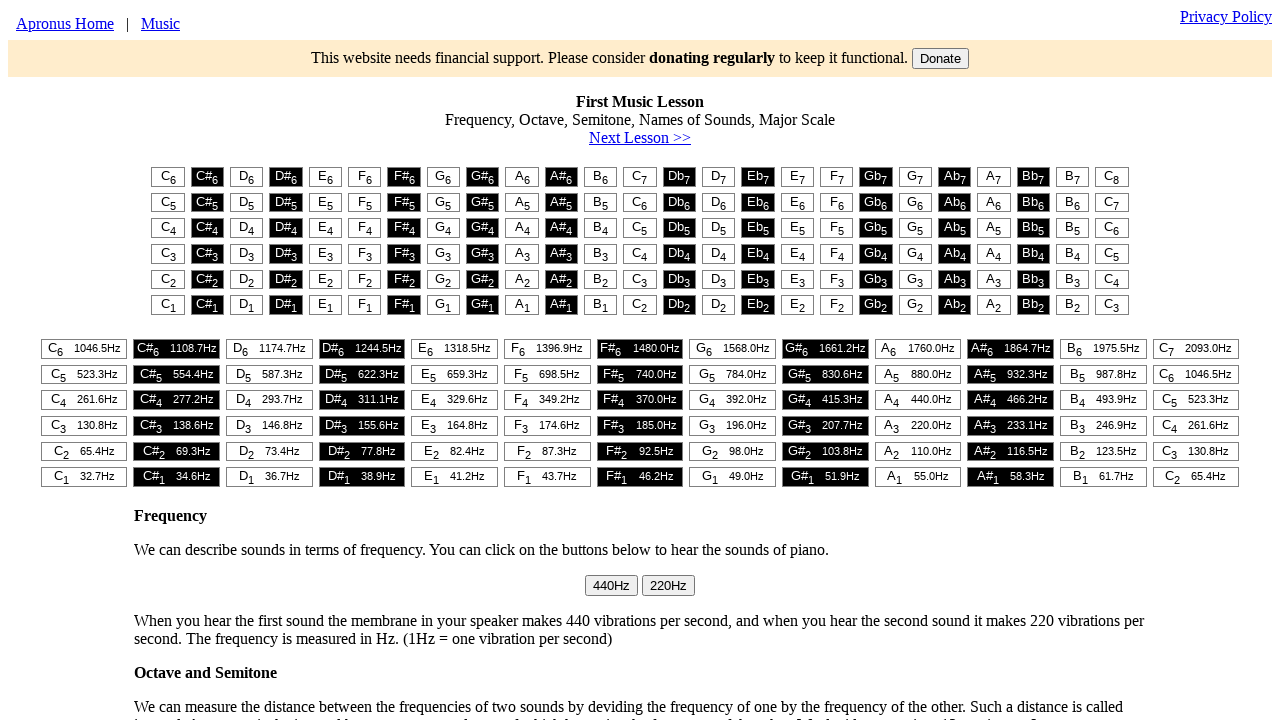

Clicked piano key at row 5, column 10 at (522, 279) on #t1 > table > tr:nth-child(5) > td:nth-child(10) > button
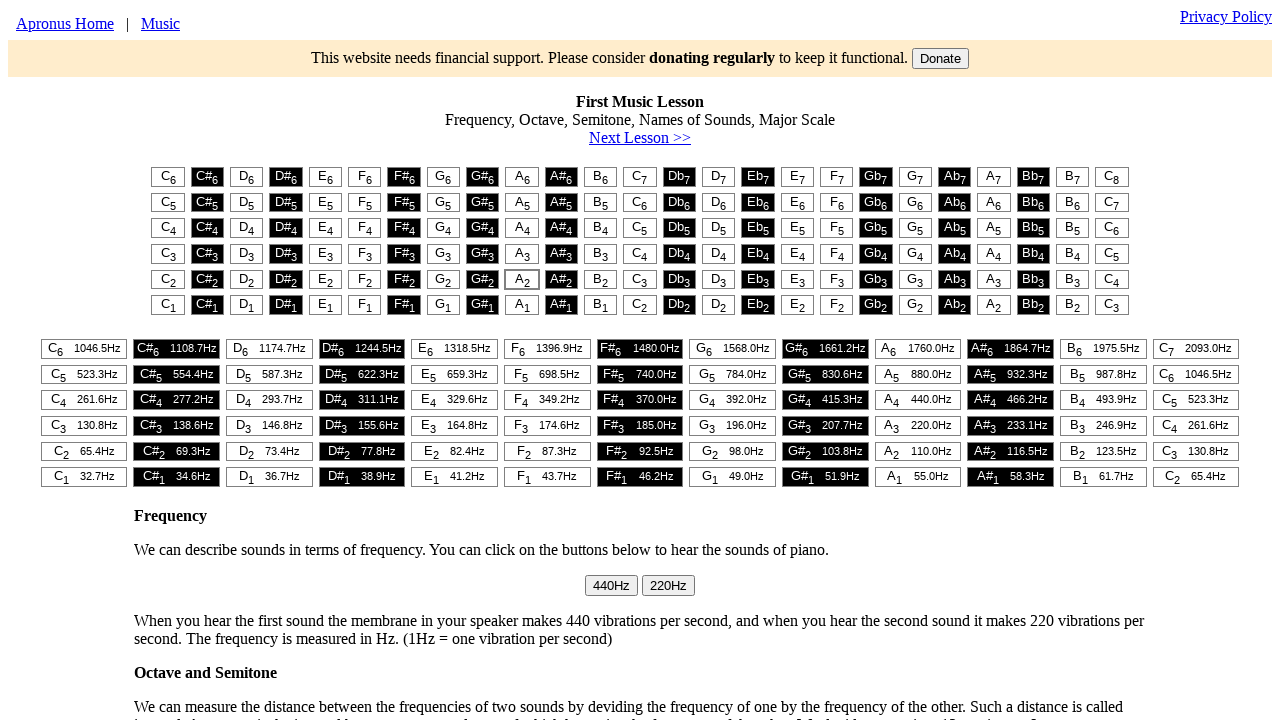

Clicked piano key at row 4, column 6 at (365, 254) on #t1 > table > tr:nth-child(4) > td:nth-child(6) > button
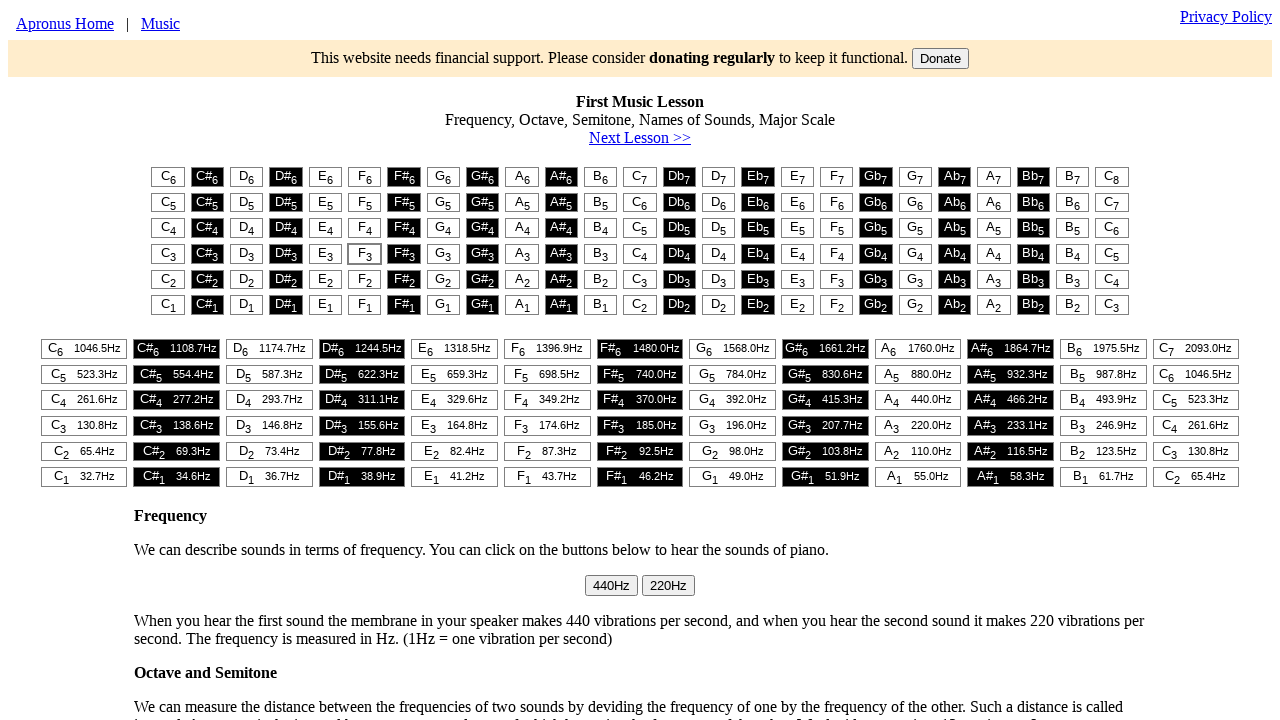

Clicked piano key at row 1, column 1 at (168, 177) on #t1 > table > tr:nth-child(1) > td:nth-child(1) > button
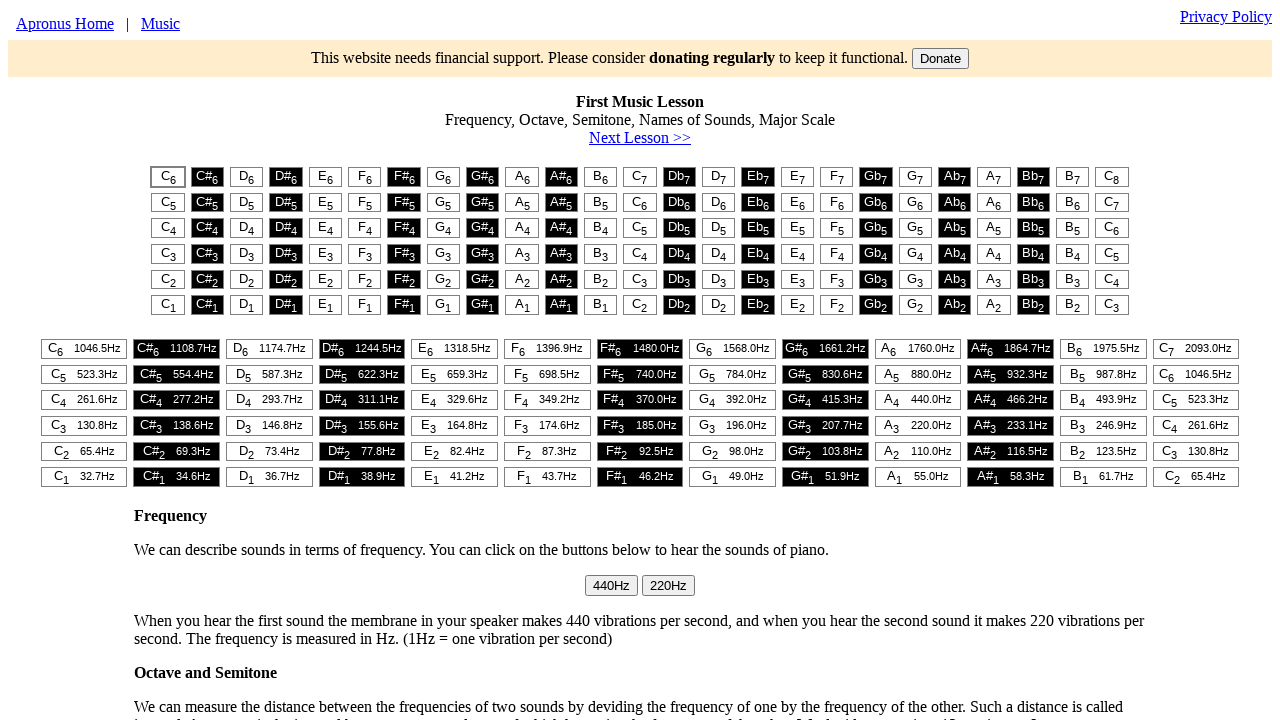

Clicked piano key at row 5, column 13 at (640, 279) on #t1 > table > tr:nth-child(5) > td:nth-child(13) > button
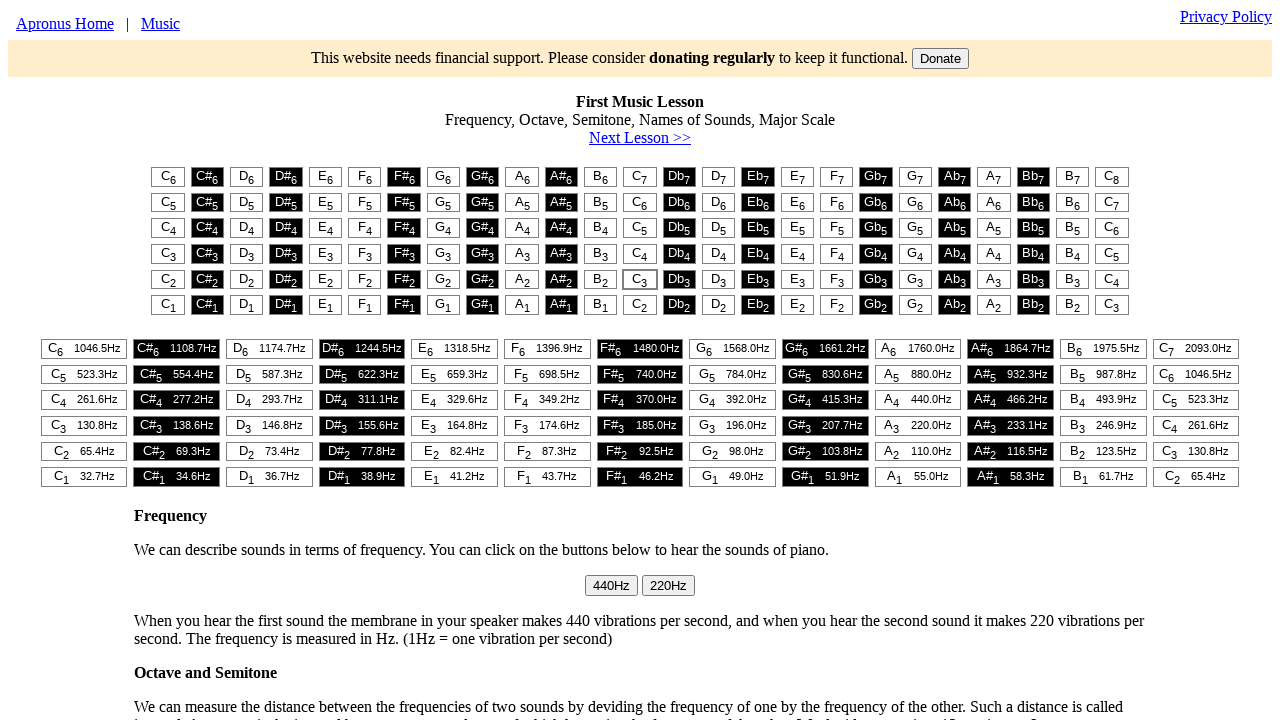

Clicked piano key at row 6, column 5 in second table at (455, 477) on #t2 > table > tr:nth-child(6) > td:nth-child(5) > button
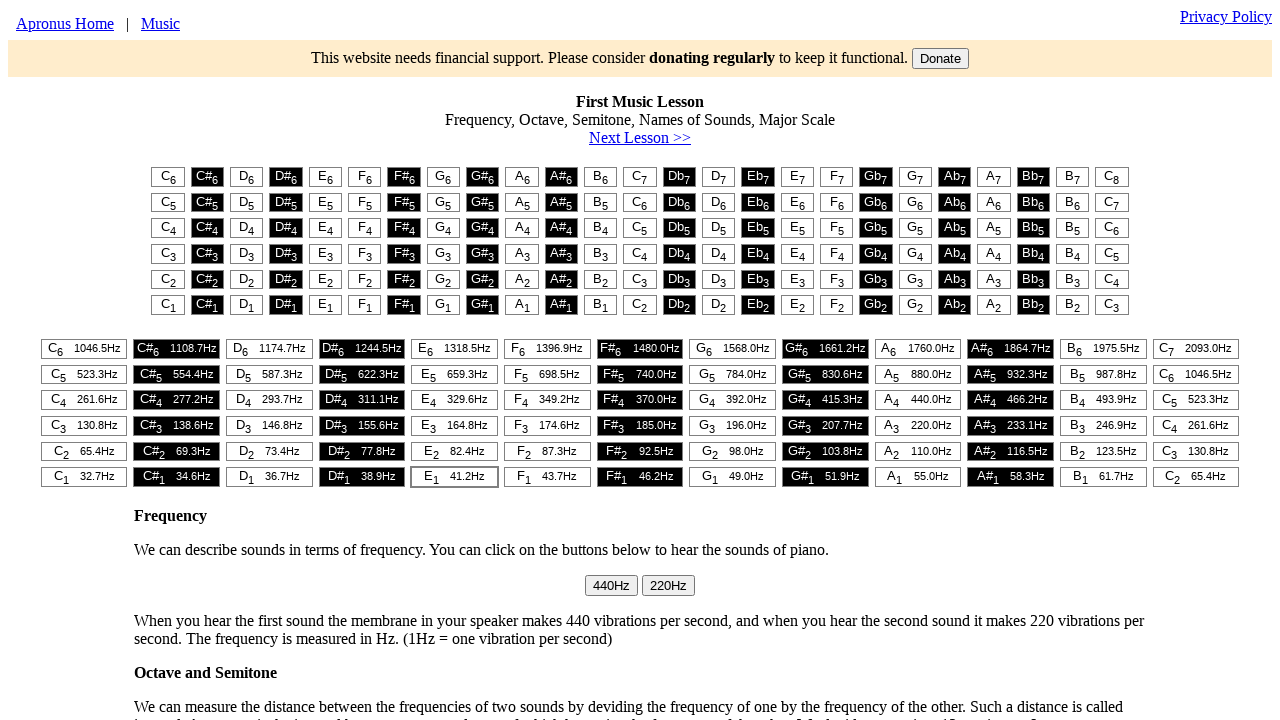

Clicked piano key at row 5, column 6 at (365, 279) on #t1 > table > tr:nth-child(5) > td:nth-child(6) > button
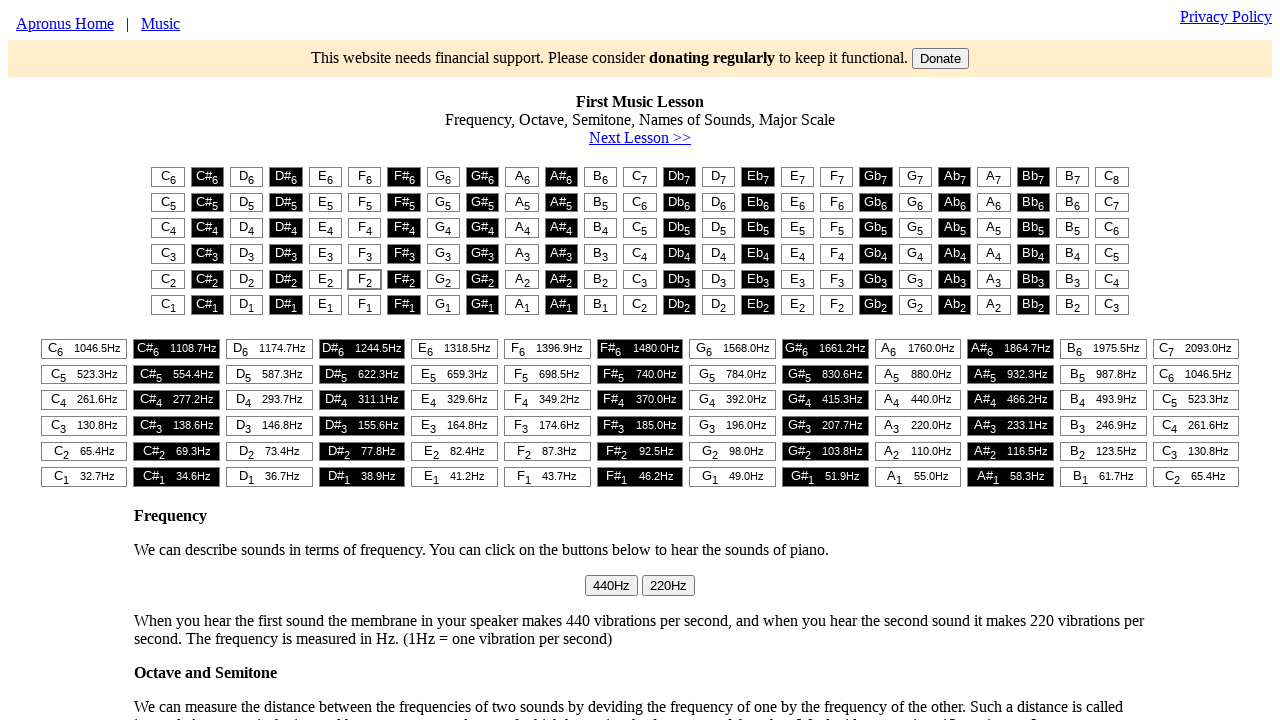

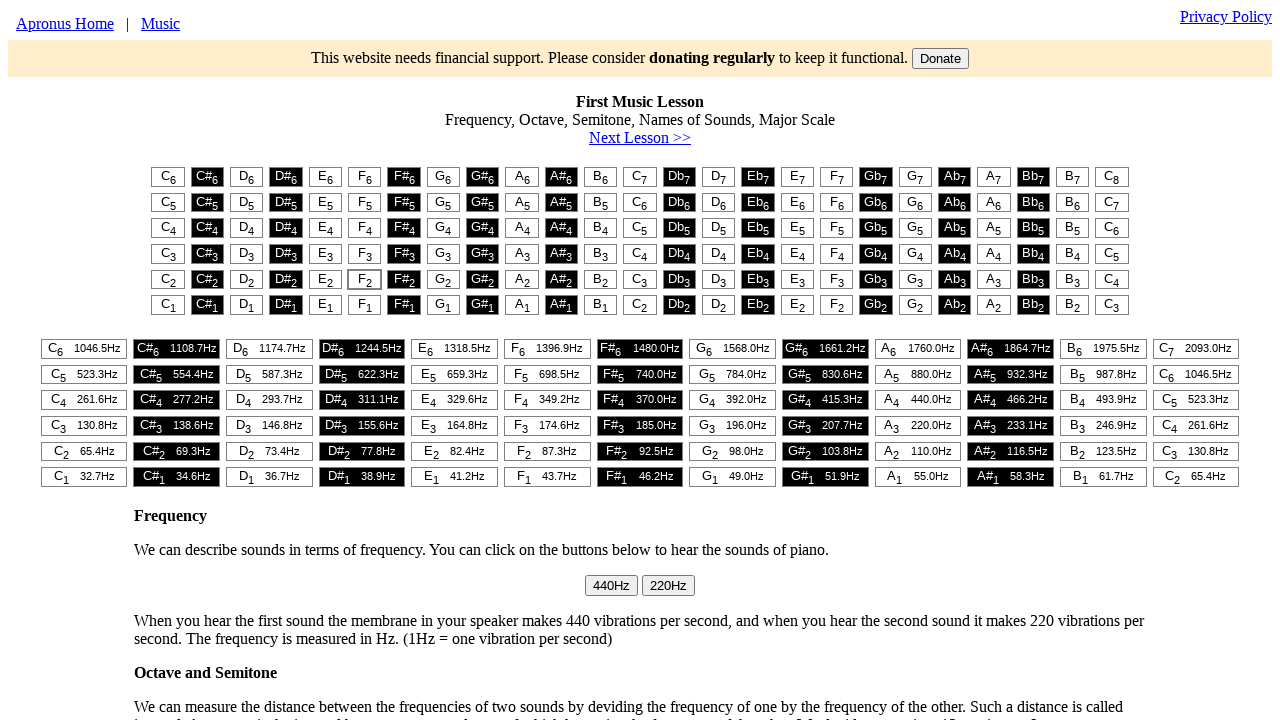